Tests the spinner widget on jQueryUI by clicking disable and destroy buttons, and interacting with the spinner input

Starting URL: https://jqueryui.com/spinner/

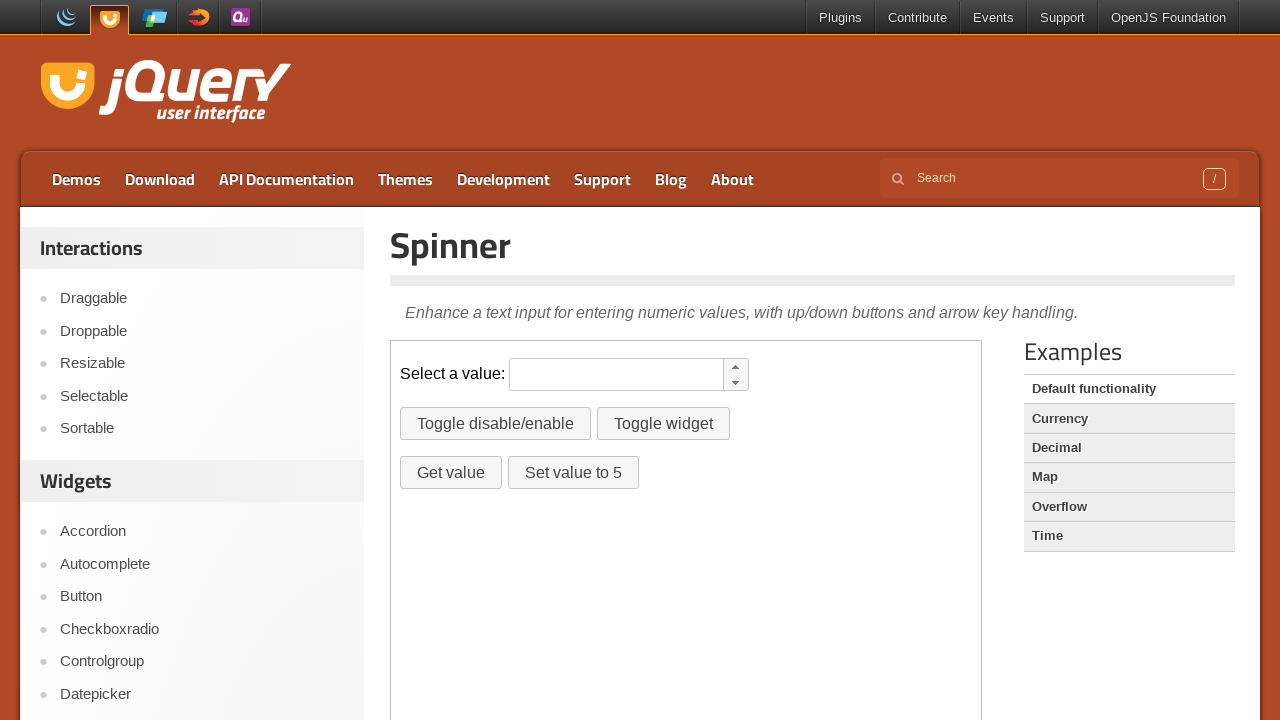

Located the demo iframe
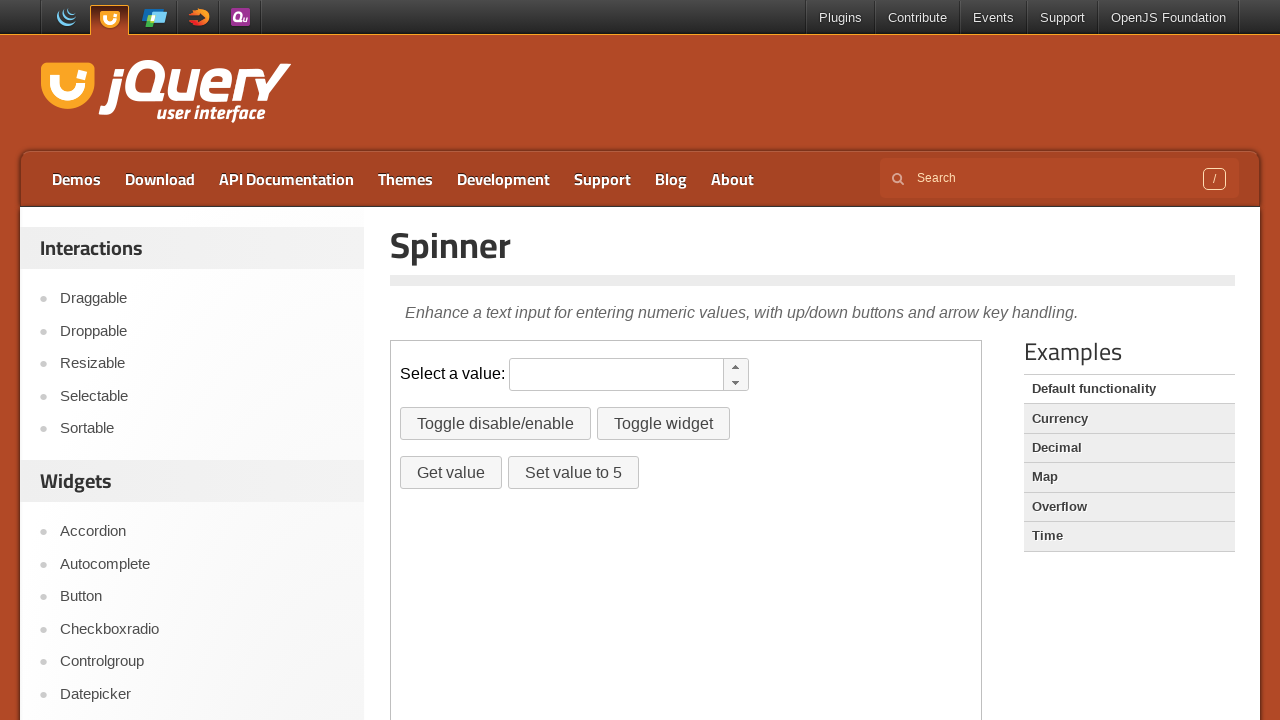

Clicked the disable button at (496, 424) on iframe.demo-frame >> nth=0 >> internal:control=enter-frame >> #disable
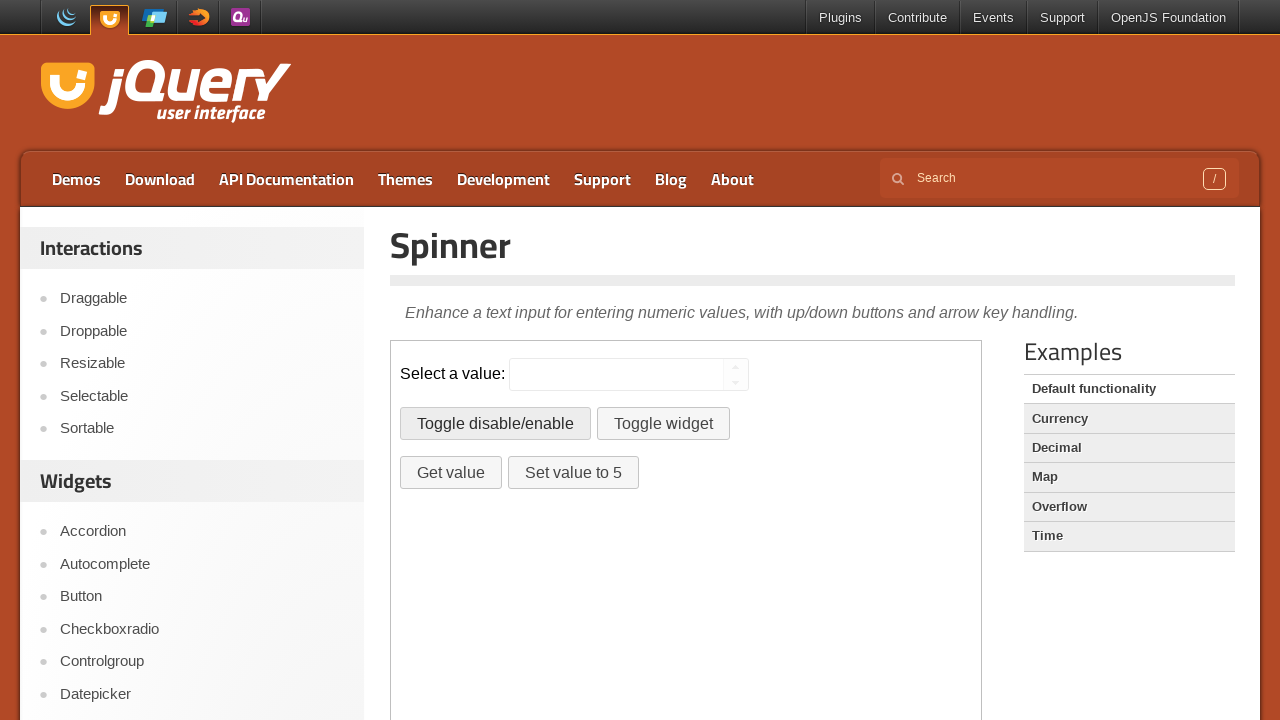

Clicked the destroy button at (663, 424) on iframe.demo-frame >> nth=0 >> internal:control=enter-frame >> #destroy
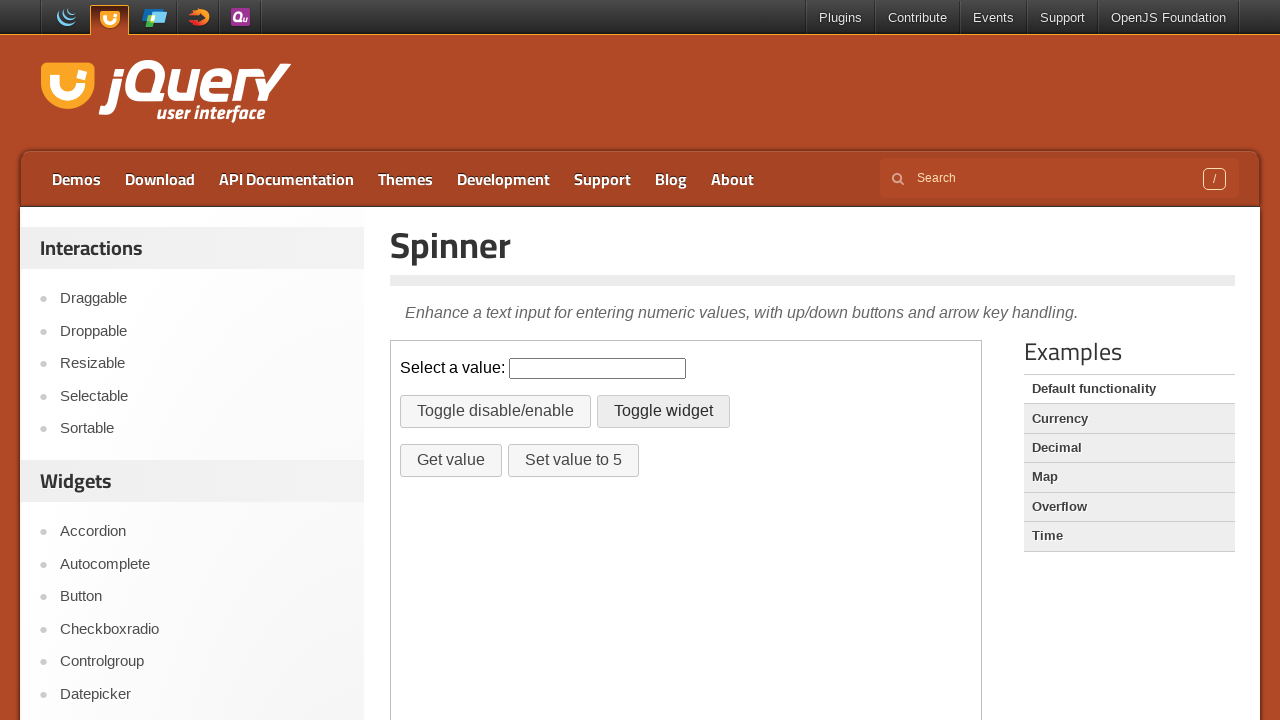

Clicked on the spinner input field at (598, 368) on iframe.demo-frame >> nth=0 >> internal:control=enter-frame >> #spinner
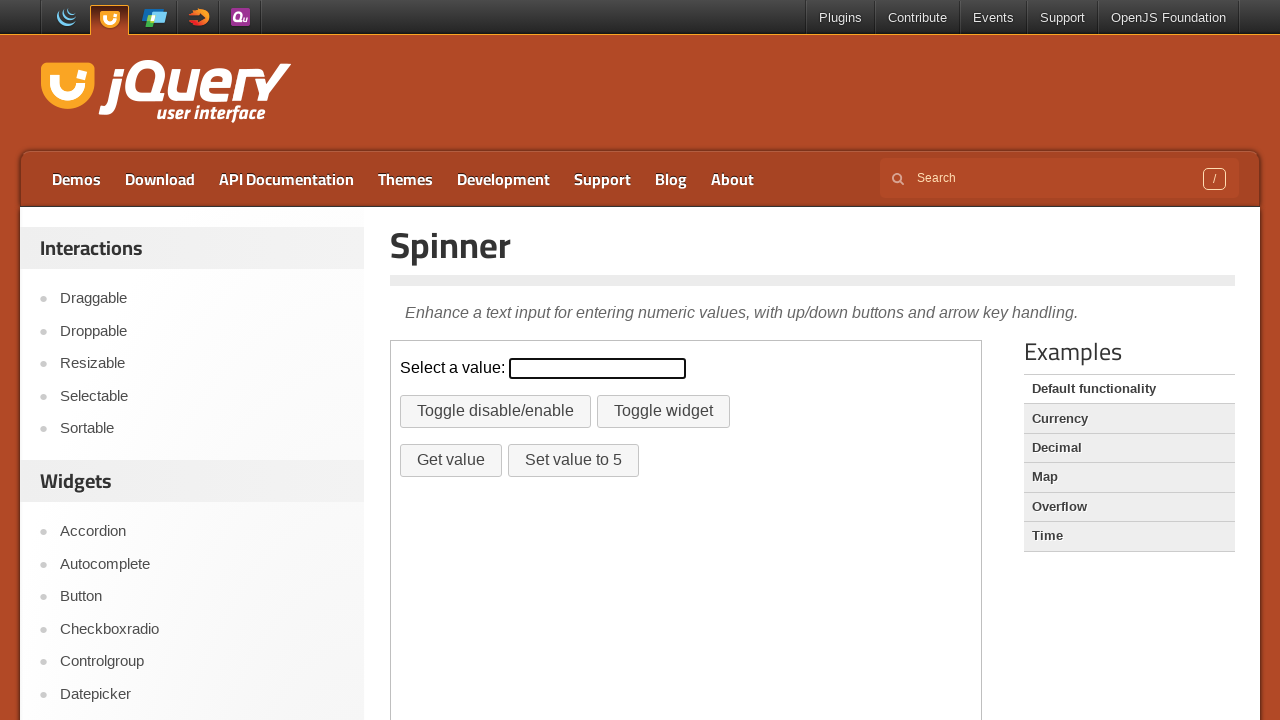

Filled the spinner input with value '1' on iframe.demo-frame >> nth=0 >> internal:control=enter-frame >> #spinner
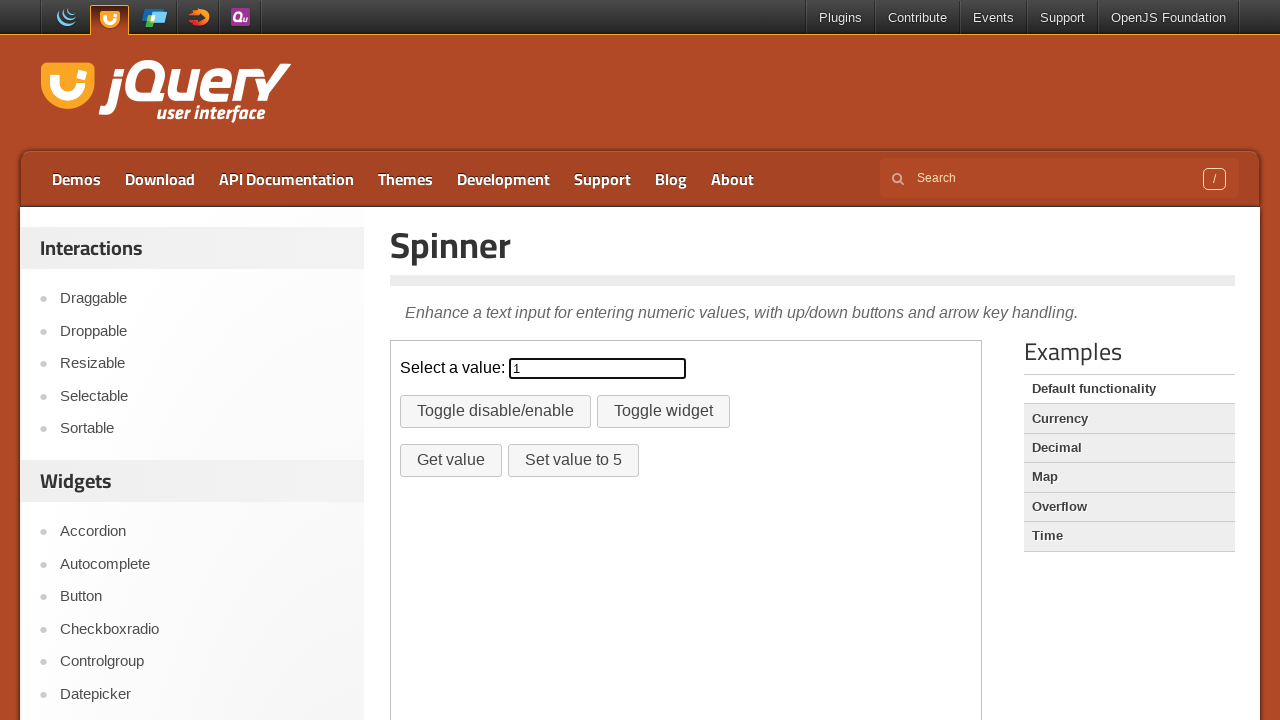

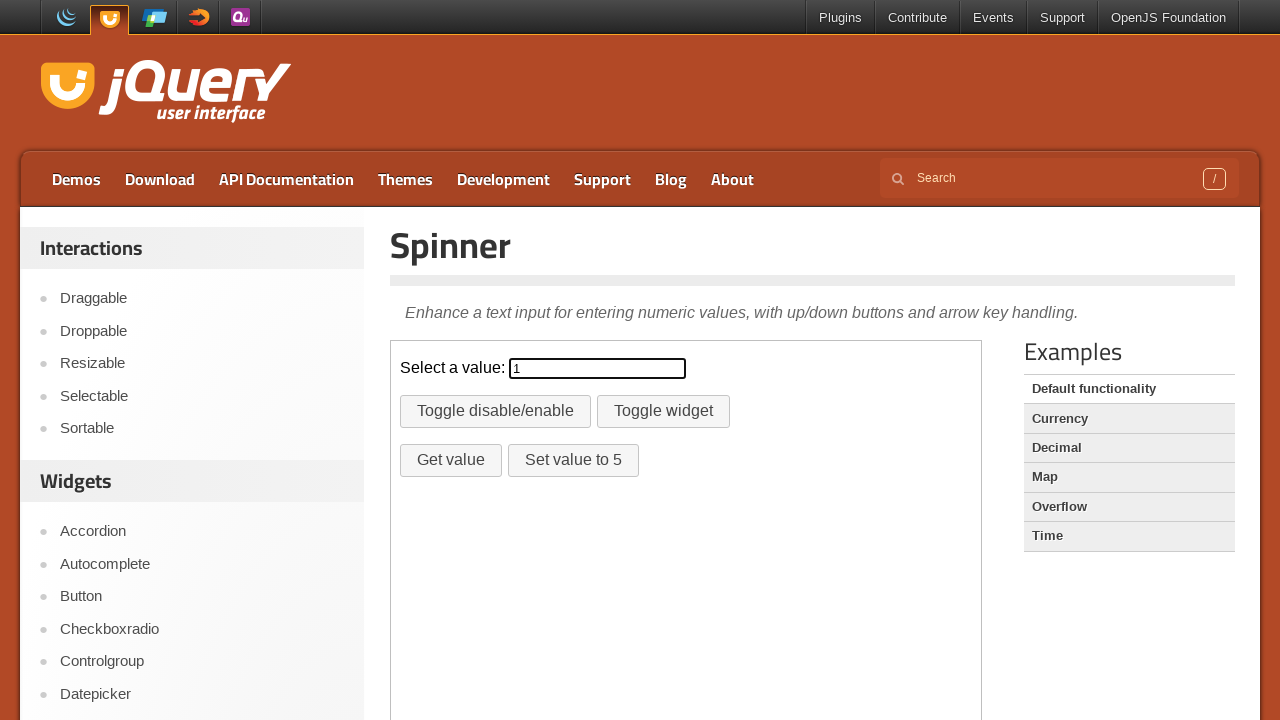